Tests division by zero: 10 / 0 = Infinity

Starting URL: http://juliemr.github.io/protractor-demo/

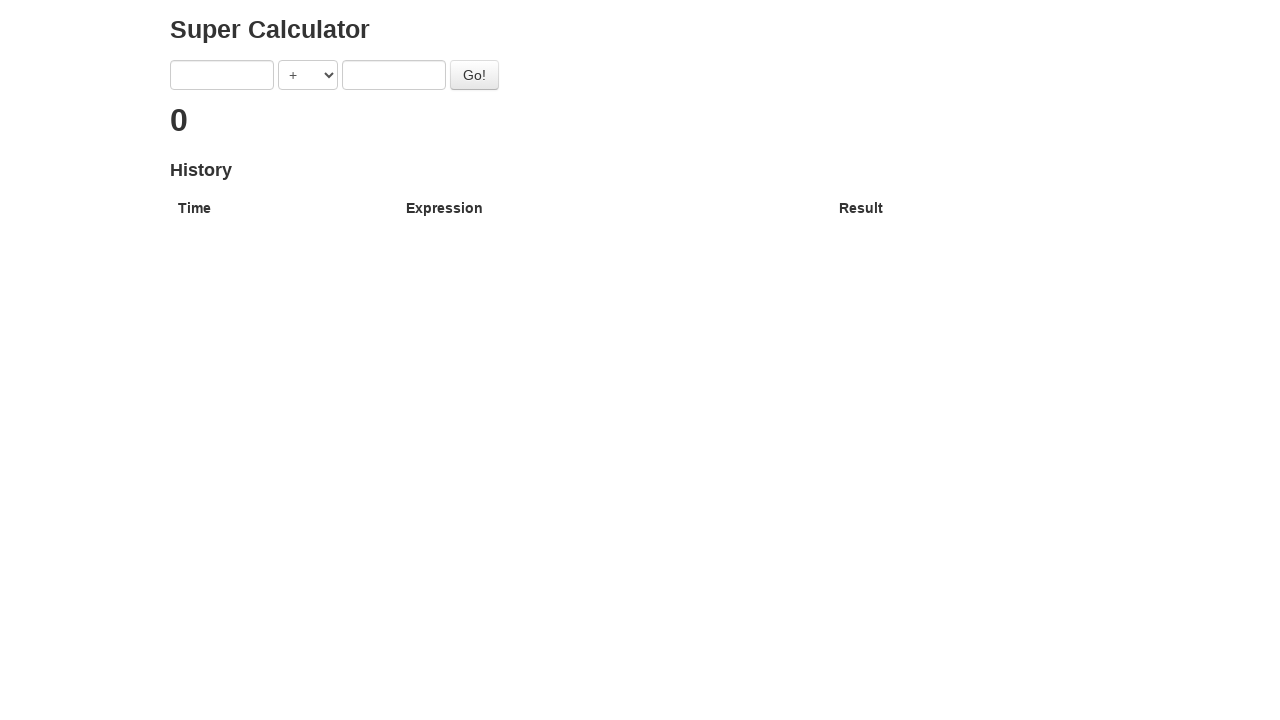

Filled first input field with '10' on input[ng-model='first']
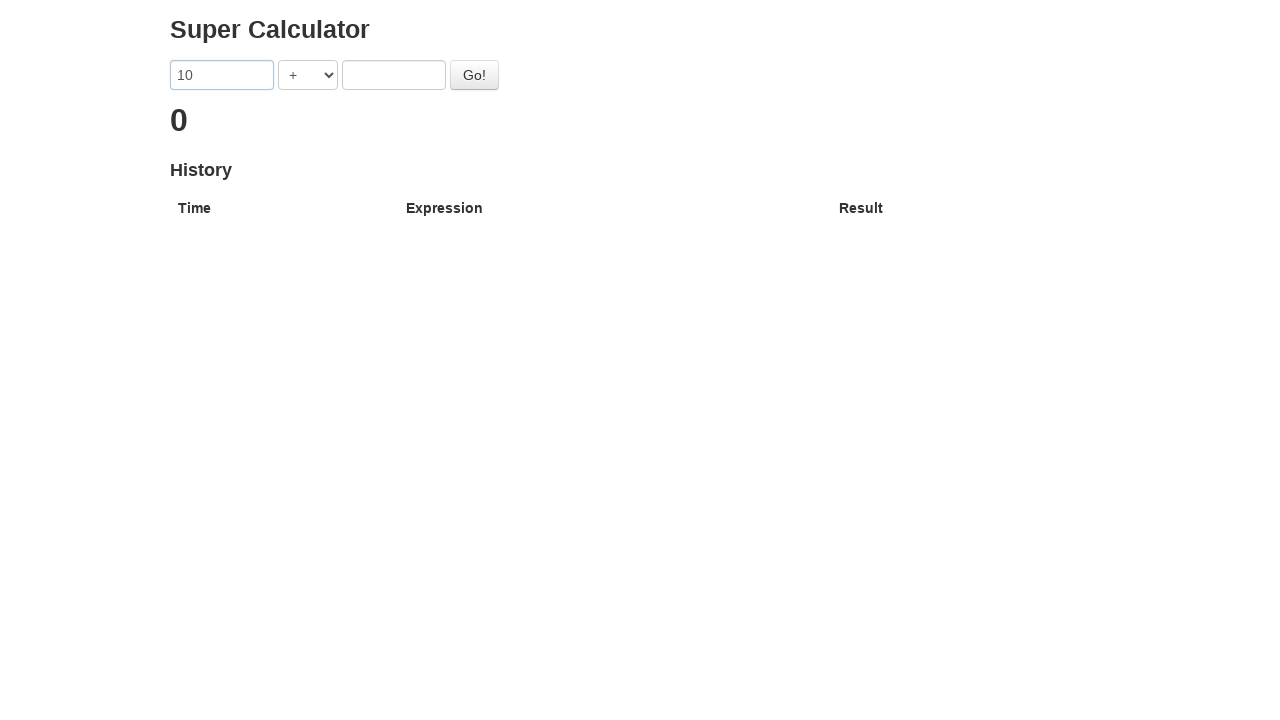

Selected division operator '/' on select[ng-model='operator']
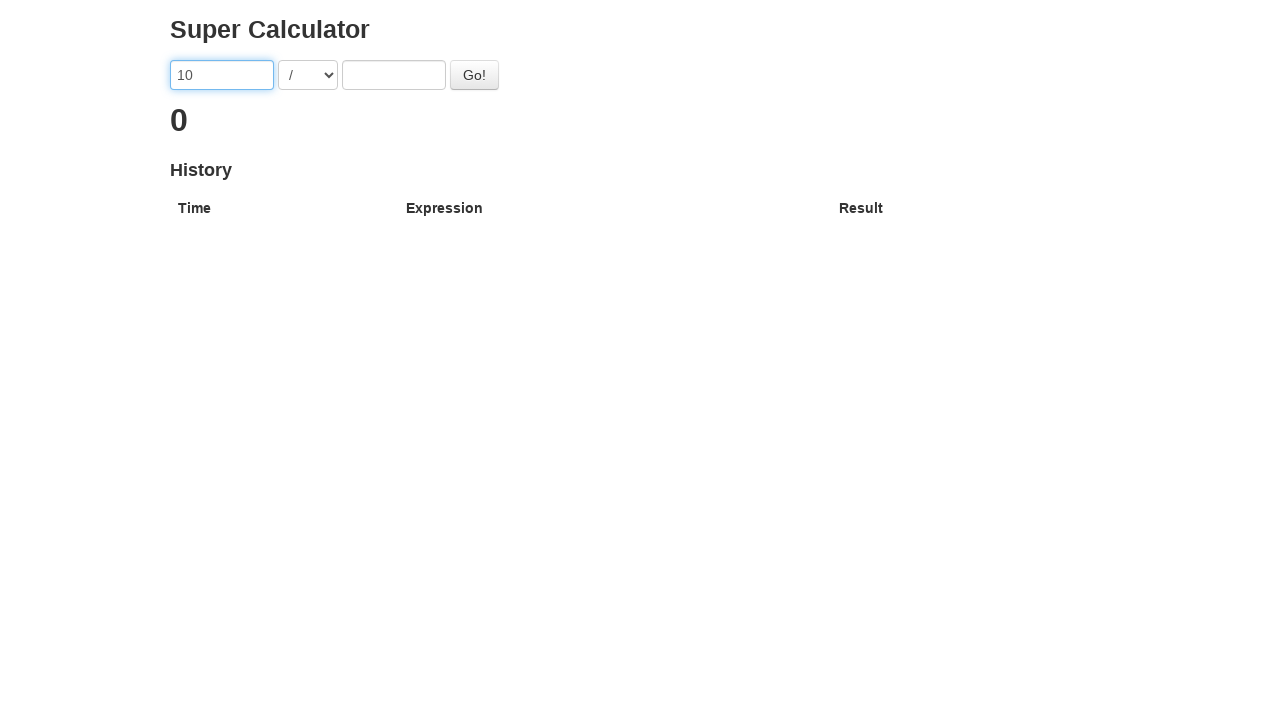

Filled second input field with '0' on input[ng-model='second']
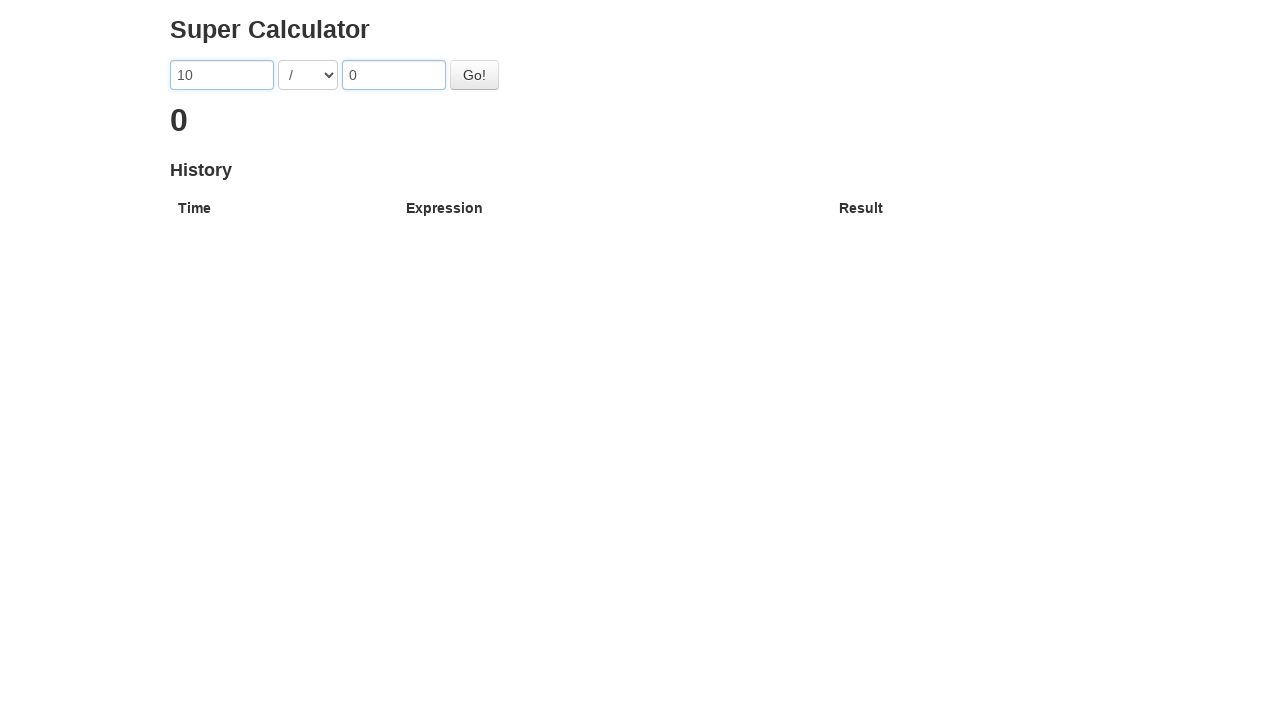

Clicked Go button to calculate 10 / 0 at (474, 75) on #gobutton
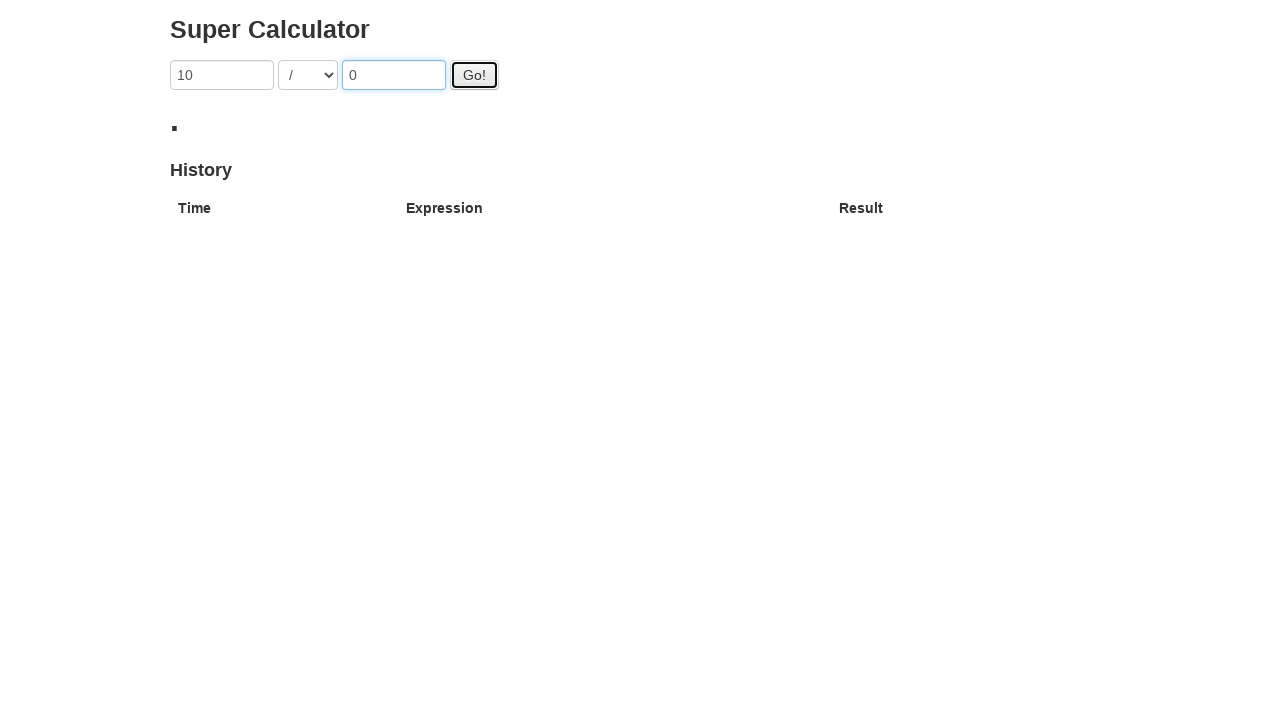

Result element appeared (division by zero result)
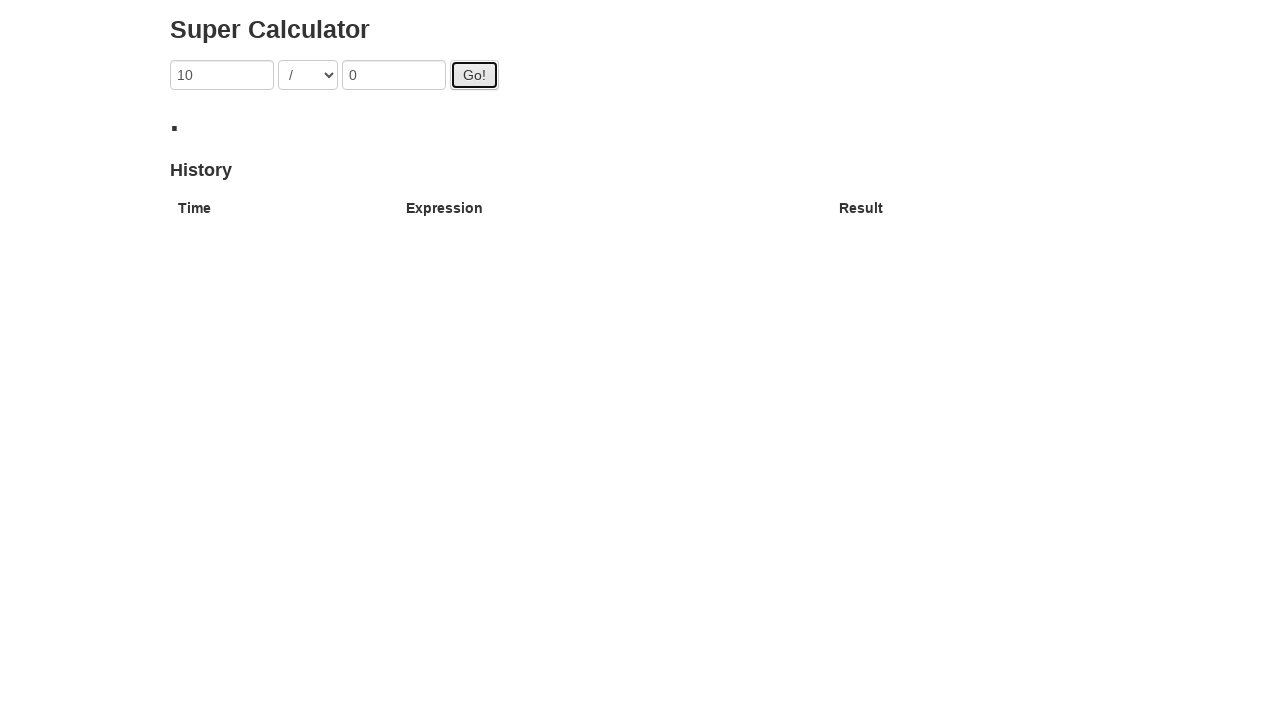

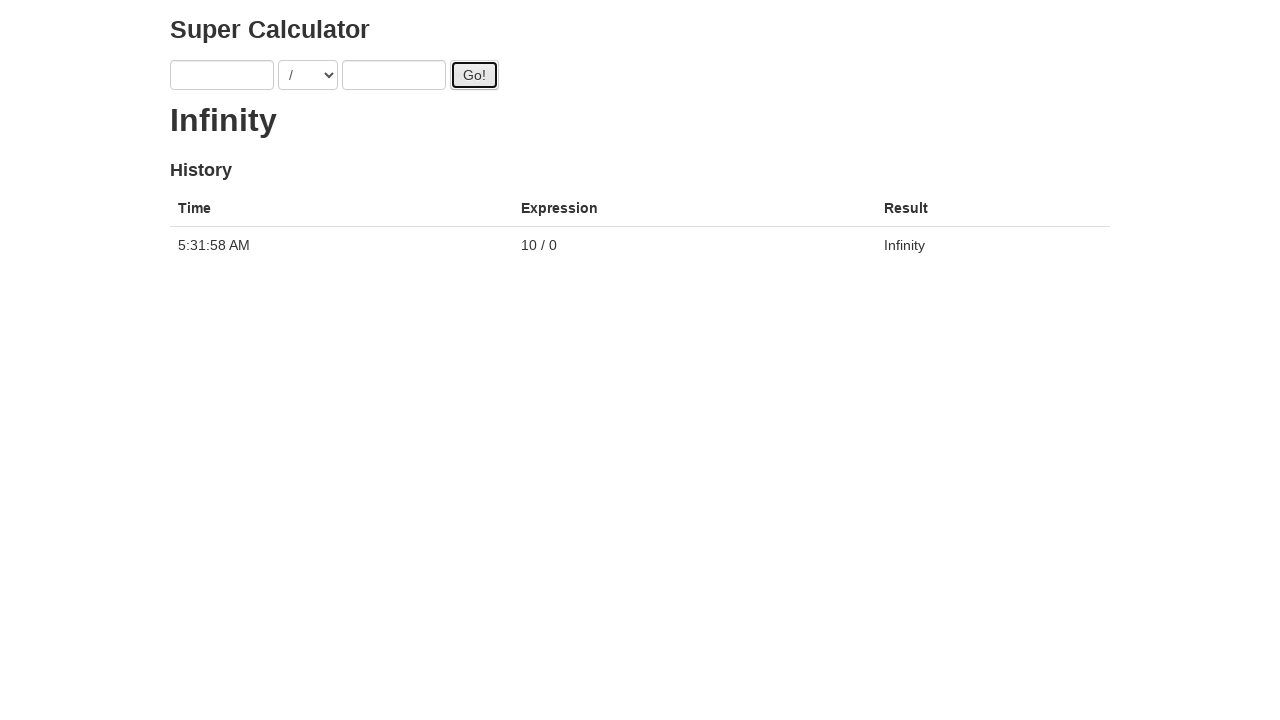